Tests the contact form functionality by navigating to the Contact page, filling out all form fields, and submitting the message

Starting URL: https://alchemy.hguy.co/lms

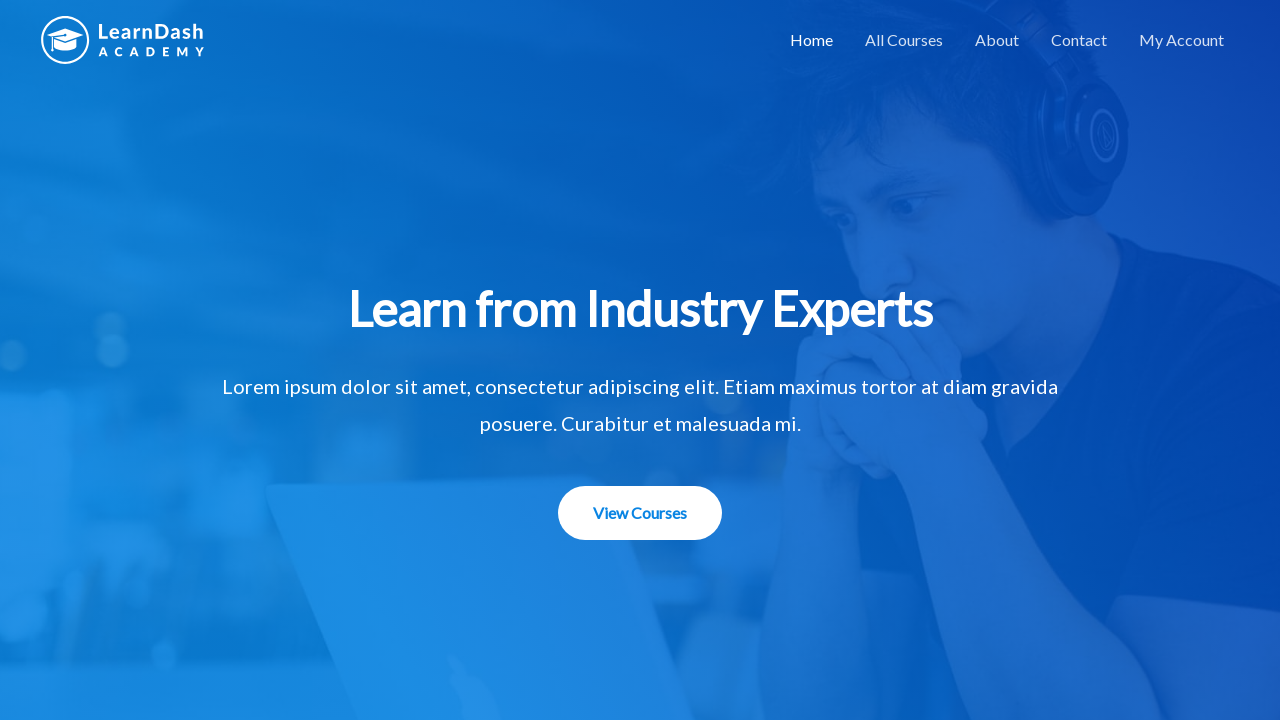

Clicked on Contact link to navigate to Contact page at (1079, 40) on xpath=//a[contains(text(),'Contact')]
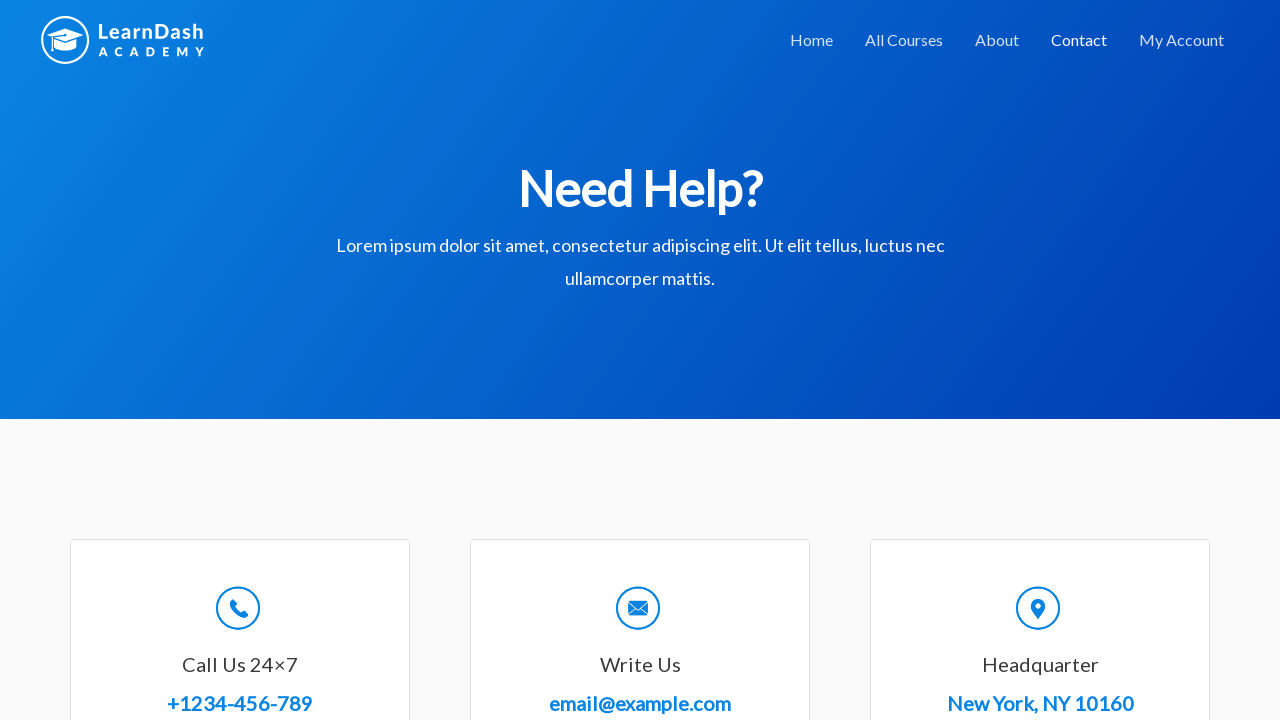

Page header loaded and became visible
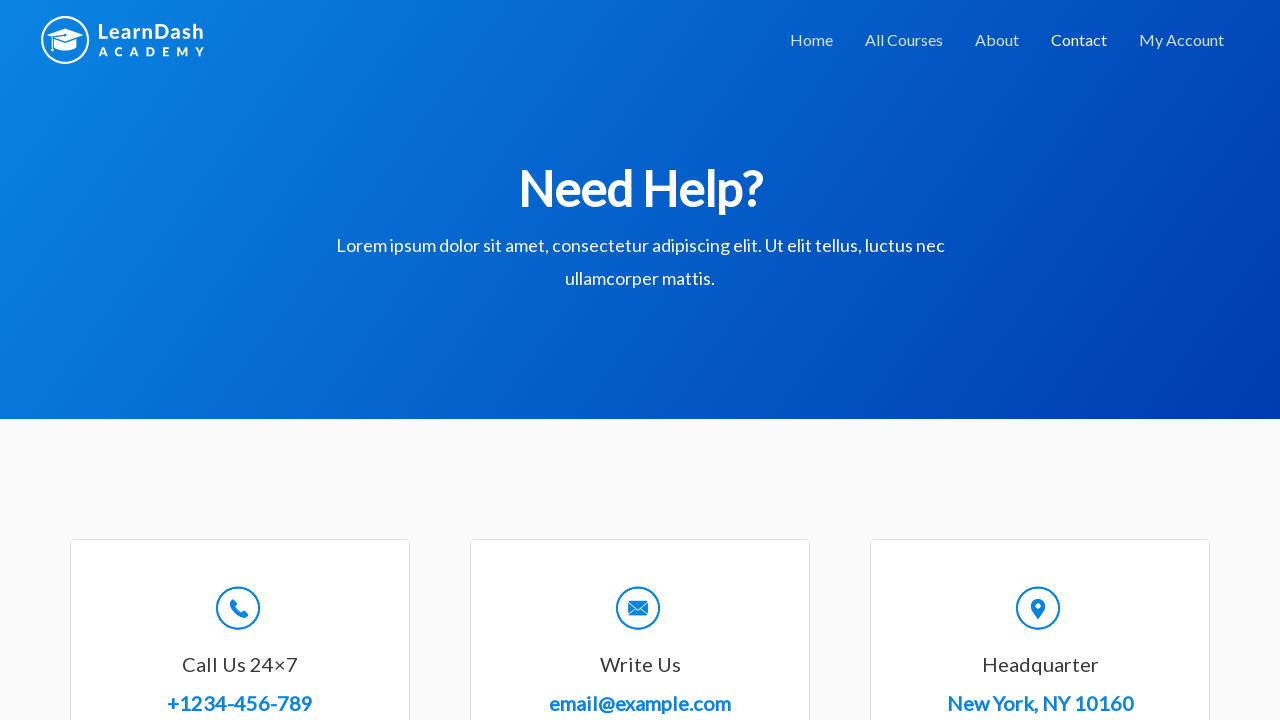

Scrolled to 'Send us a message' section
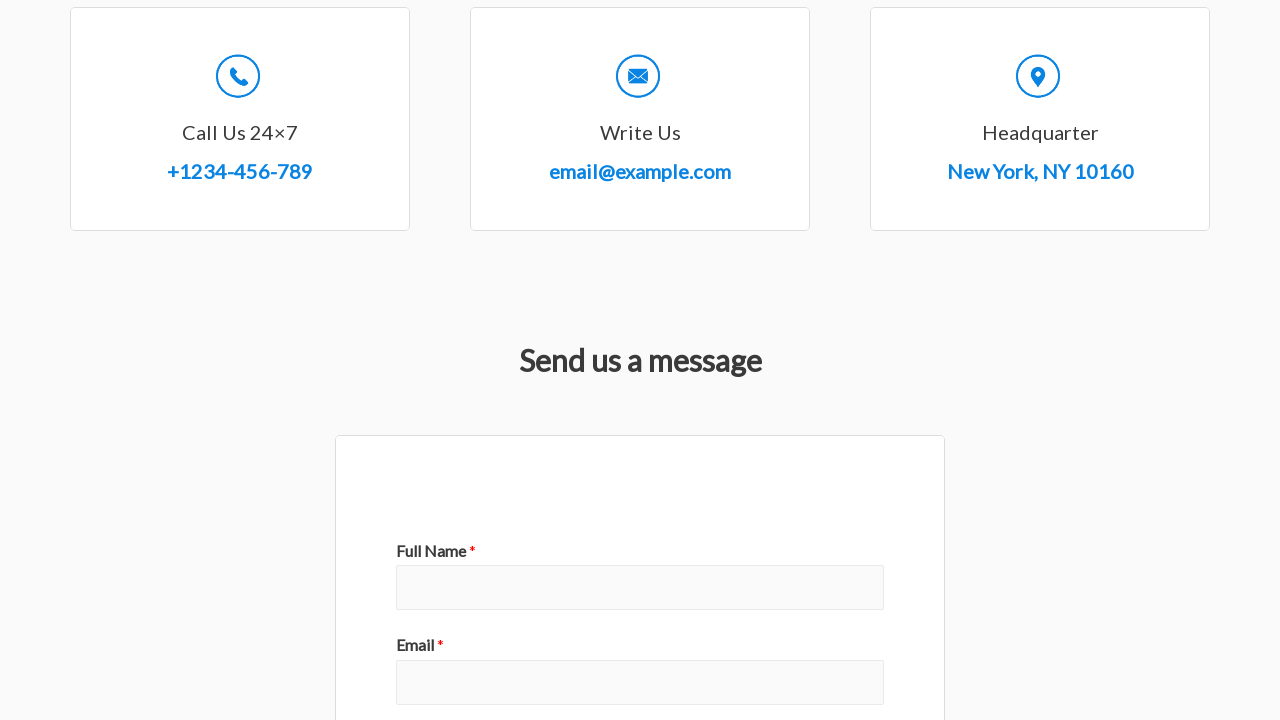

Contact form became visible
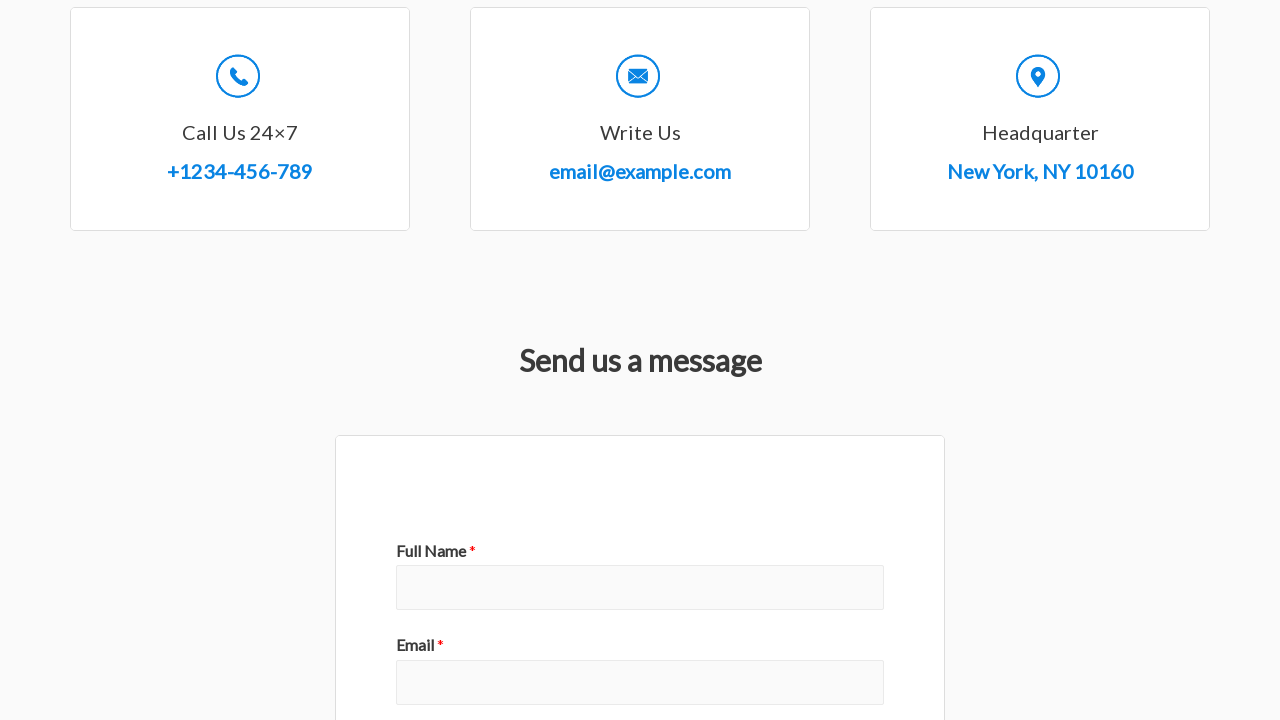

Filled name field with 'John Smith' on #wpforms-8-field_0
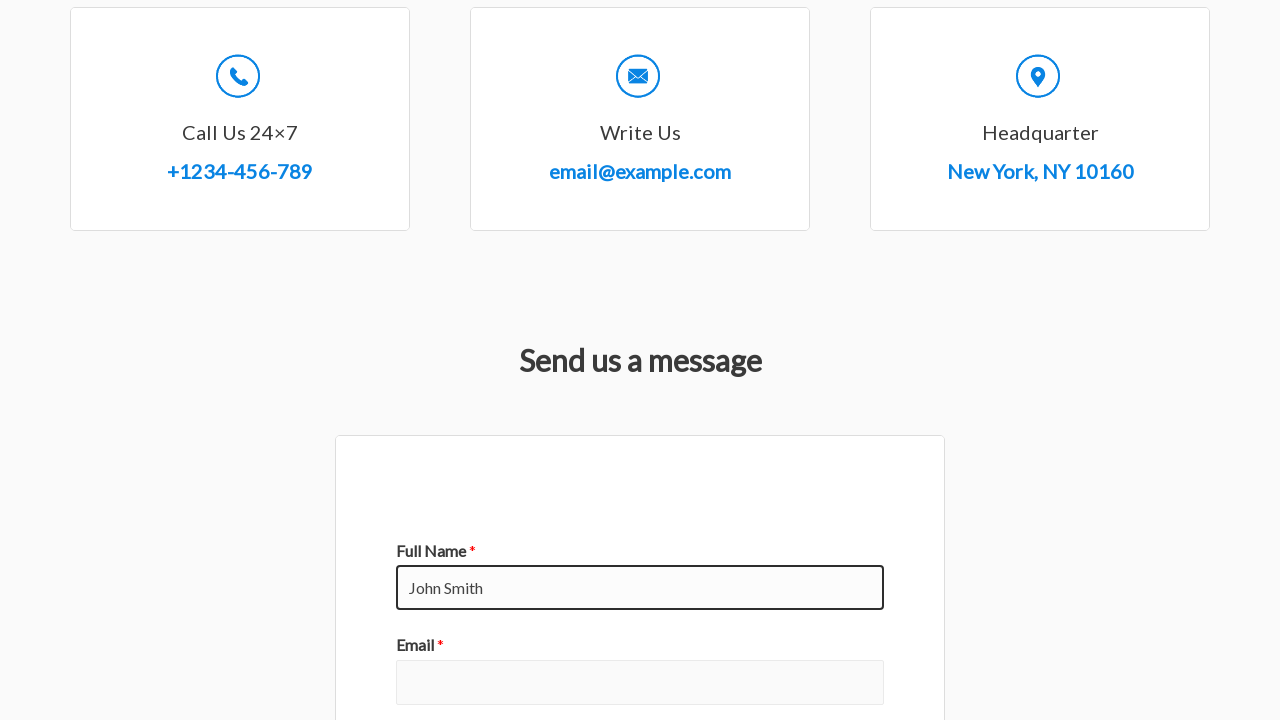

Filled email field with 'johnsmith@example.com' on #wpforms-8-field_1
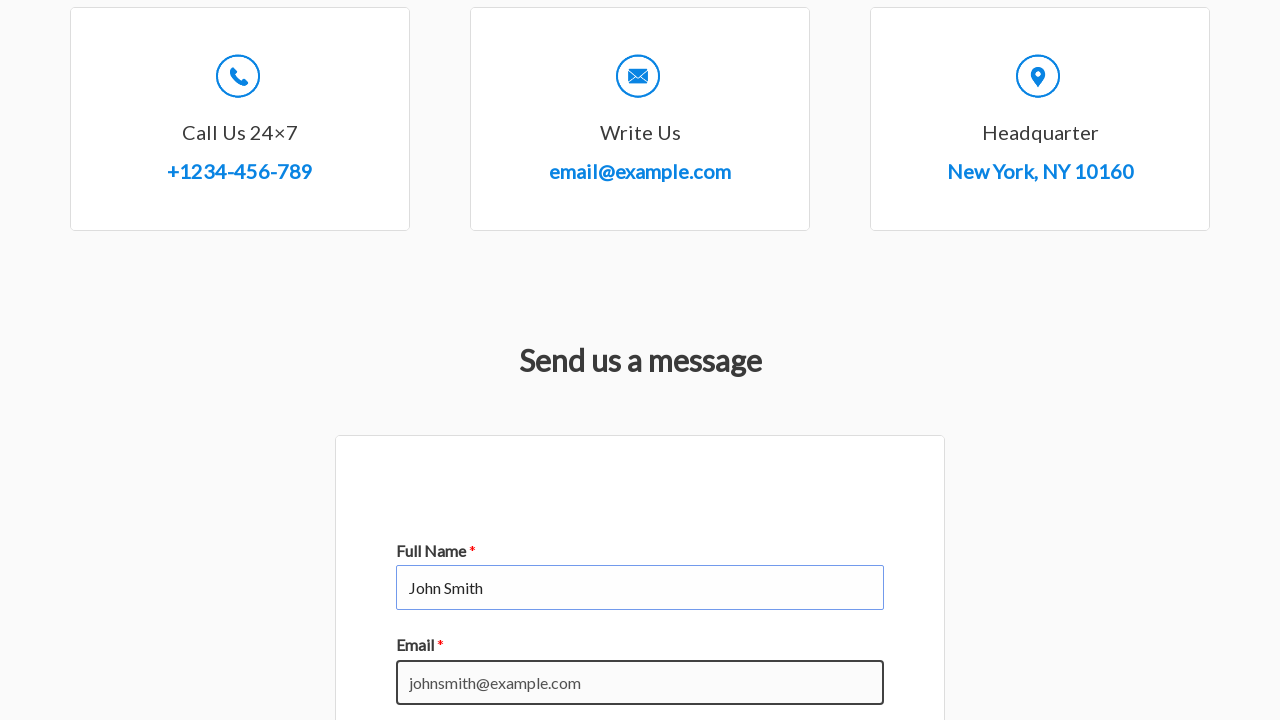

Filled subject field with 'Test Subject' on #wpforms-8-field_3
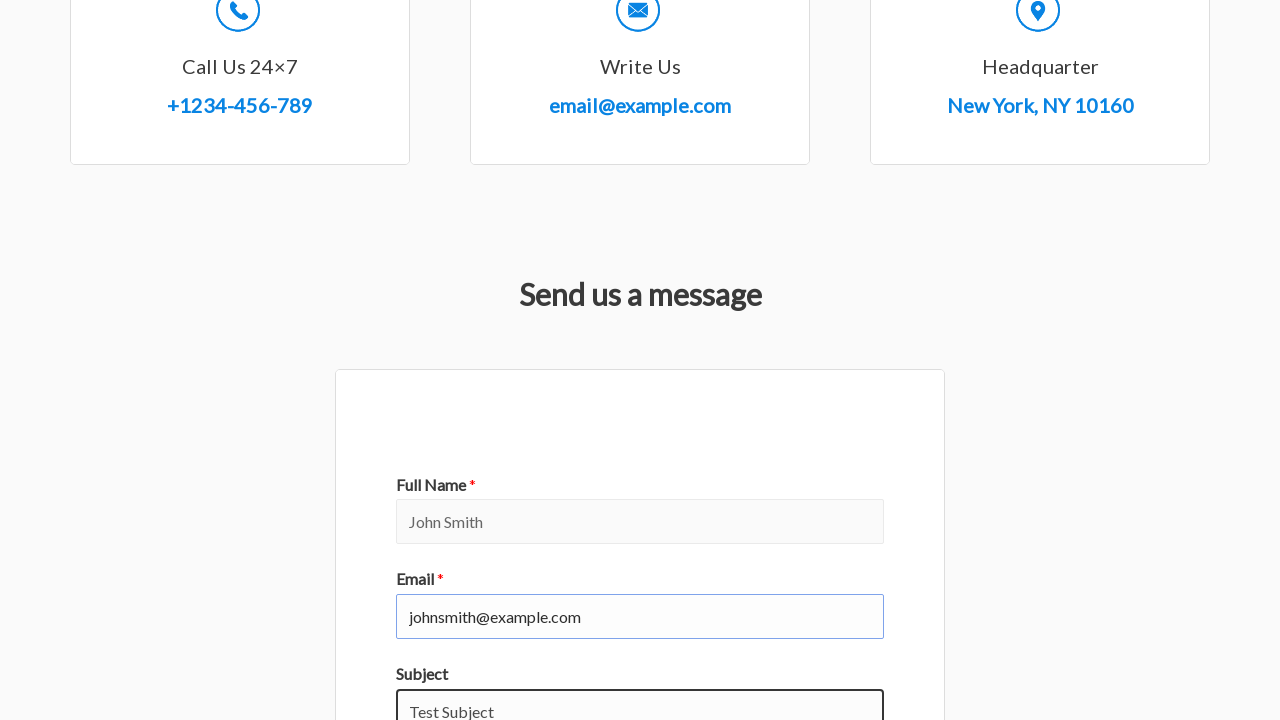

Filled message field with test message on #wpforms-8-field_2
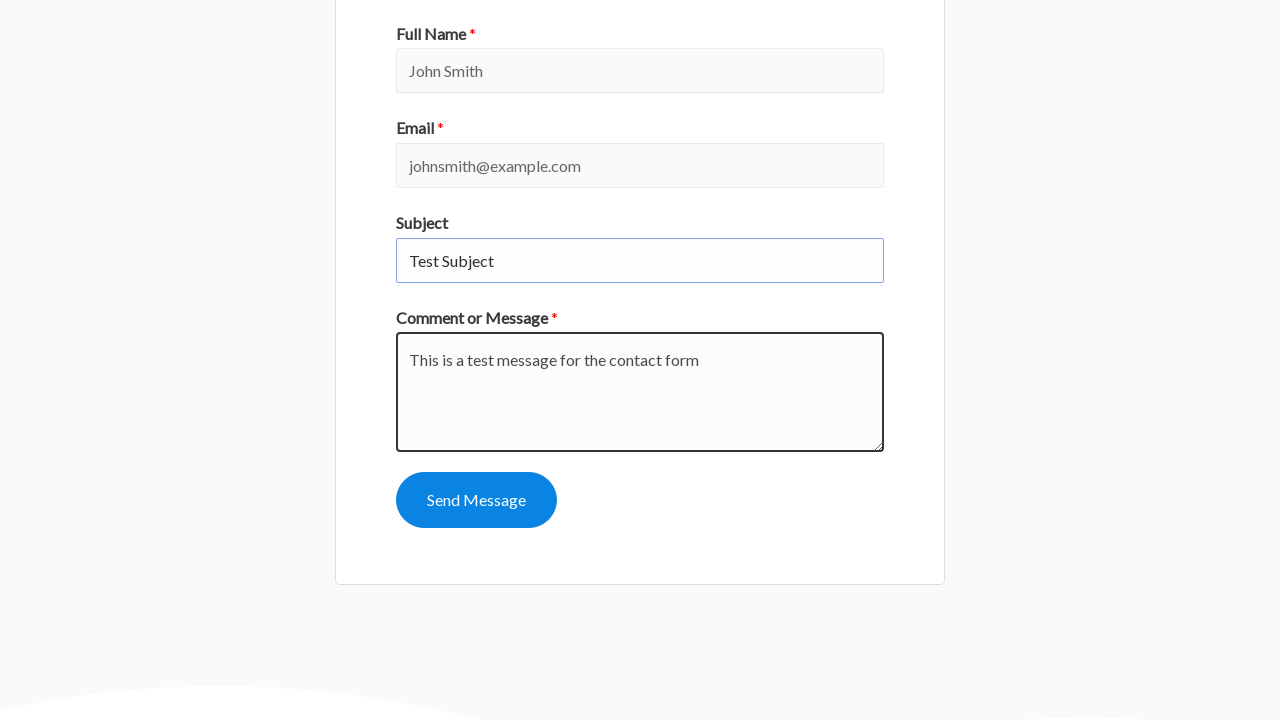

Clicked submit button to send the contact form at (476, 500) on #wpforms-submit-8
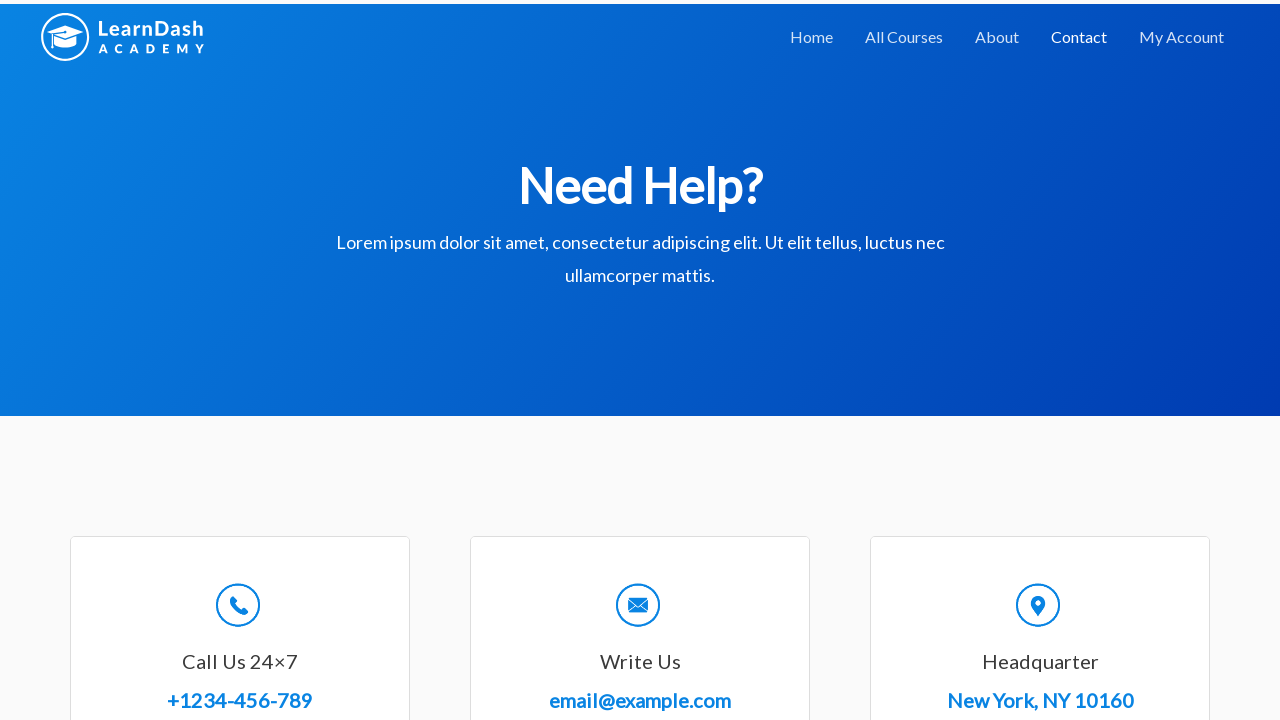

Confirmation message appeared after form submission
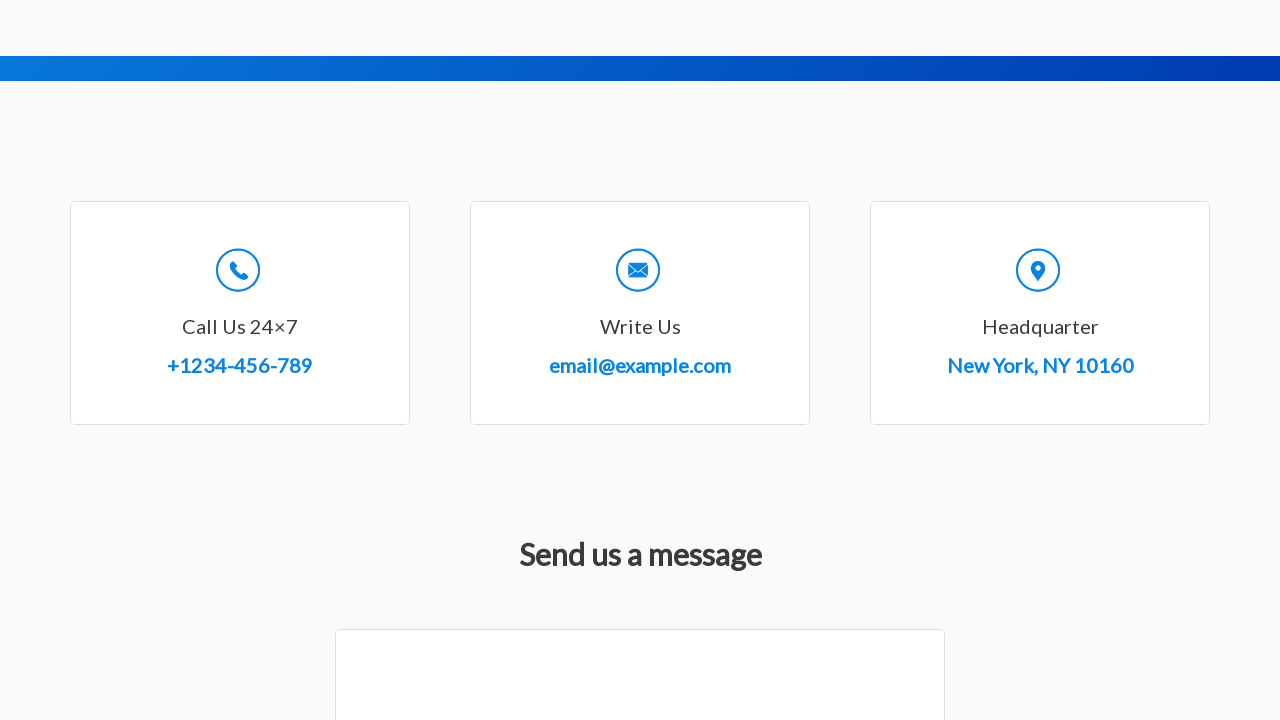

Confirmation Message: Thanks for contacting us! We will be in touch with you shortly.
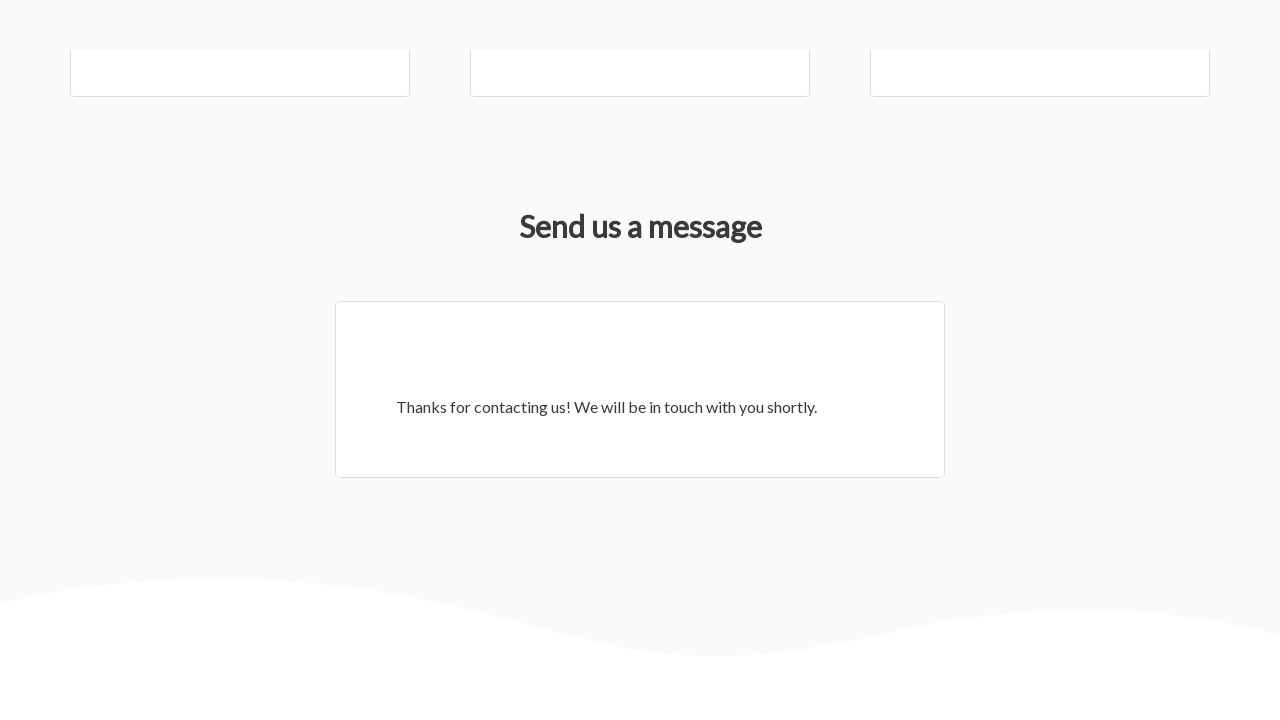

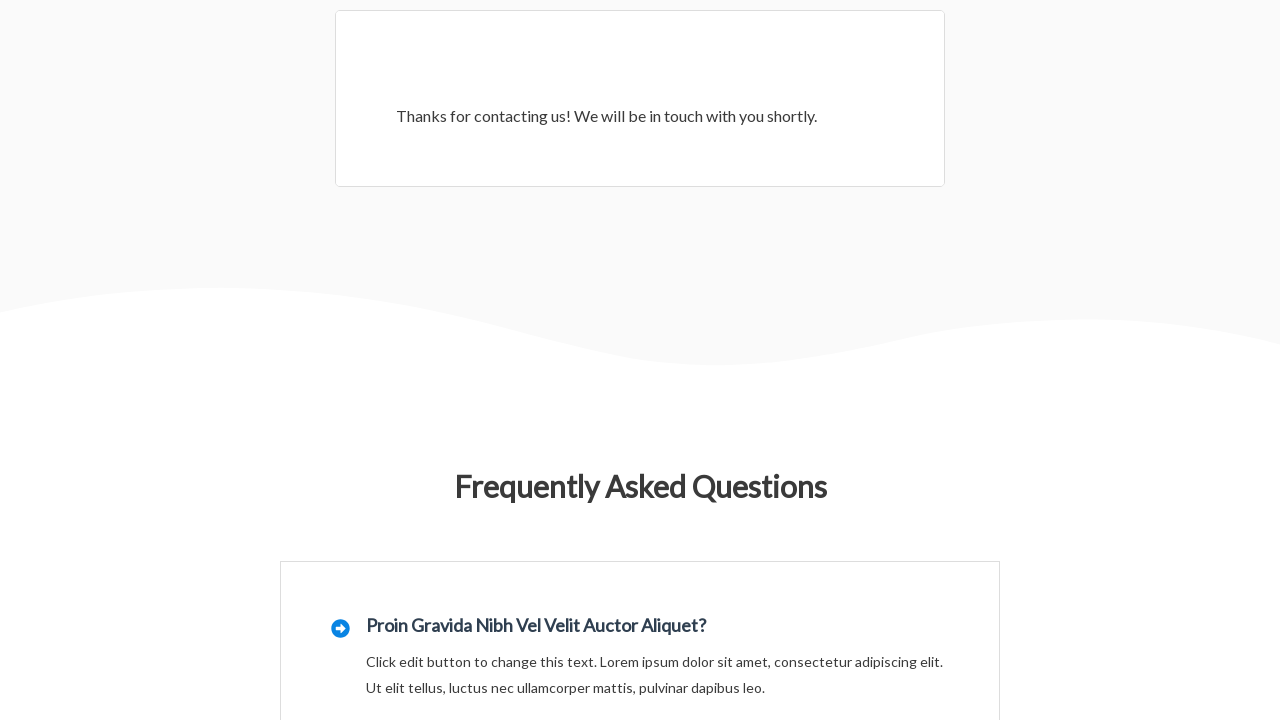